Navigates to Flipkart homepage to verify the page loads successfully

Starting URL: https://www.flipkart.com/

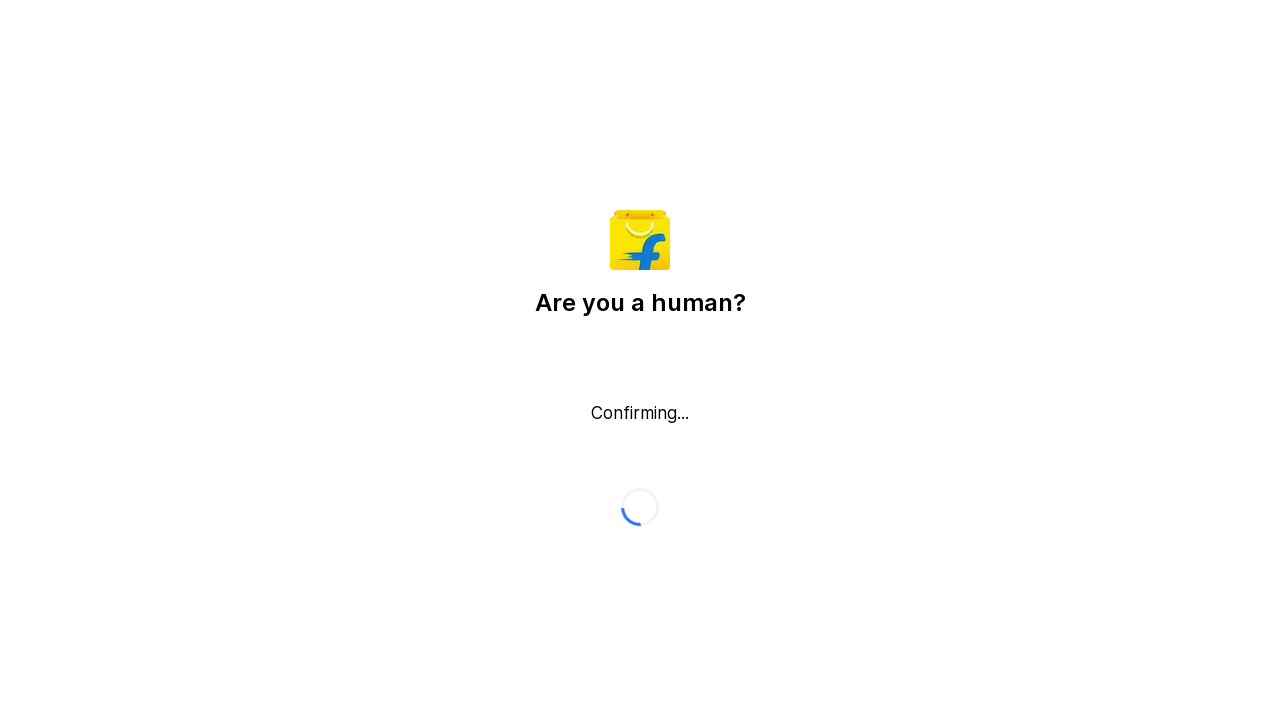

Waited for Flipkart homepage to load (domcontentloaded state)
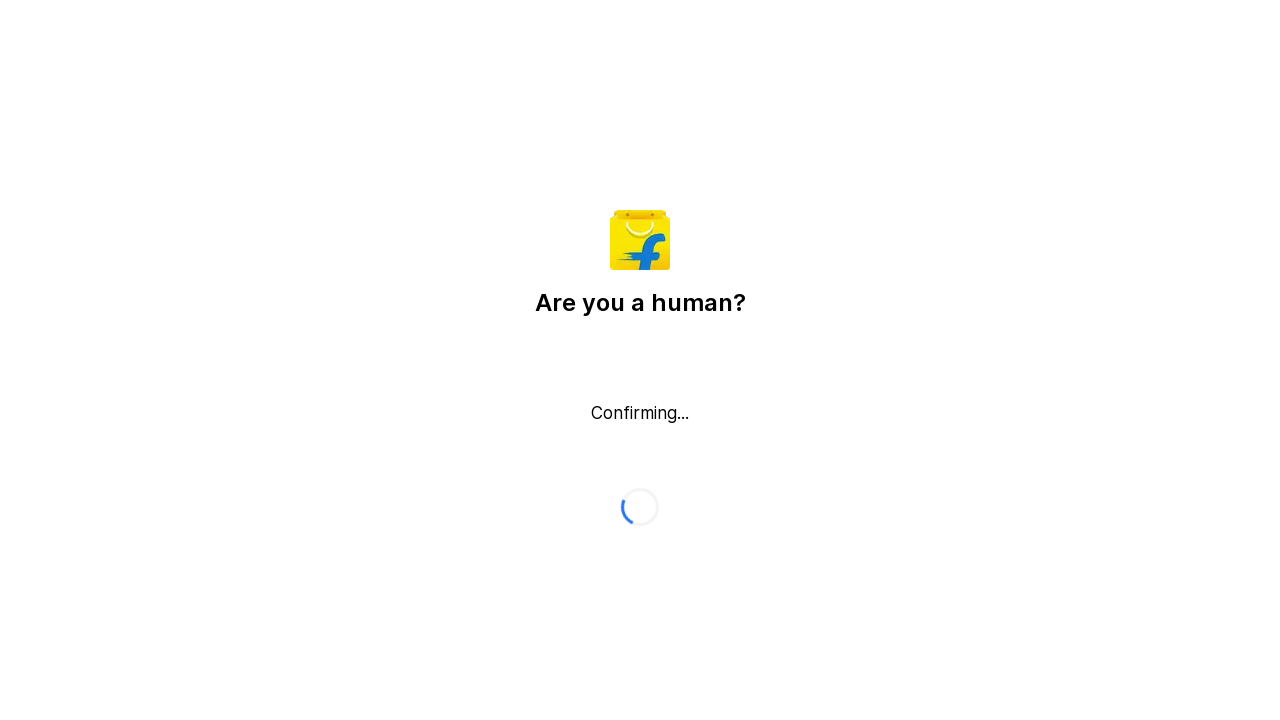

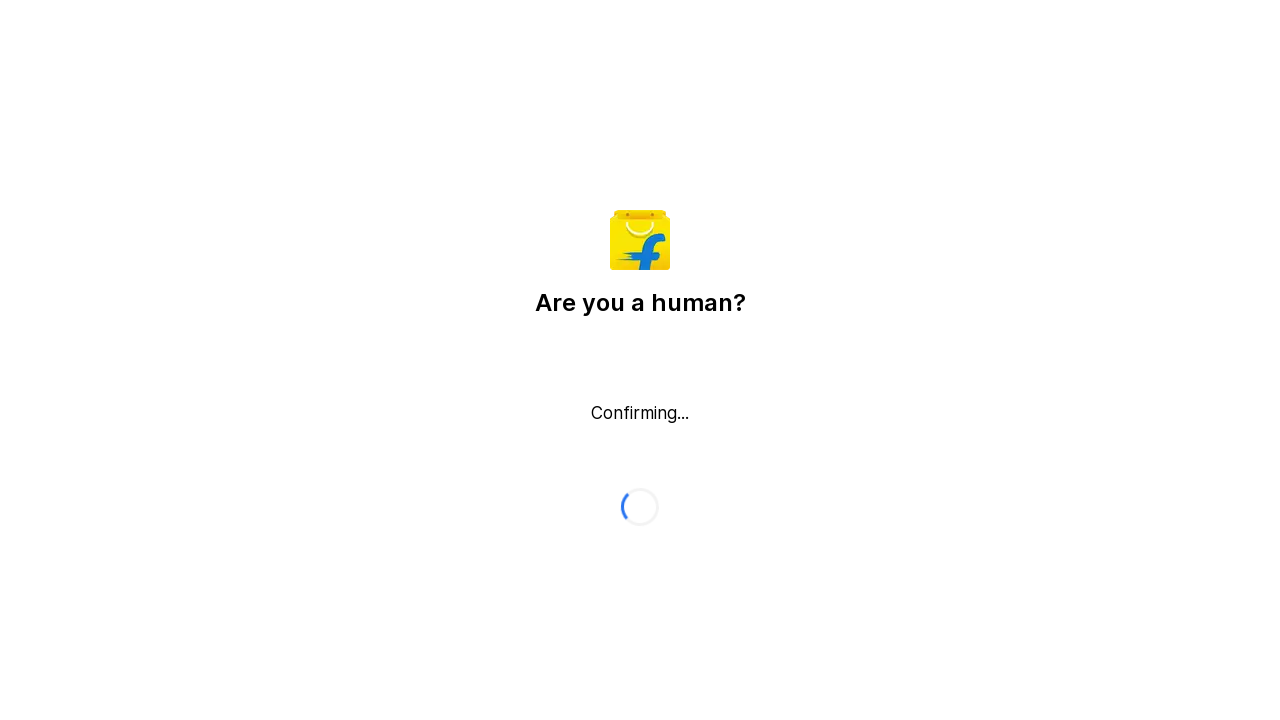